Tests scrolling functionality by navigating to a page and scrolling to a specific link element ("Redirect Link") to verify it's visible and retrievable.

Starting URL: http://the-internet.herokuapp.com/

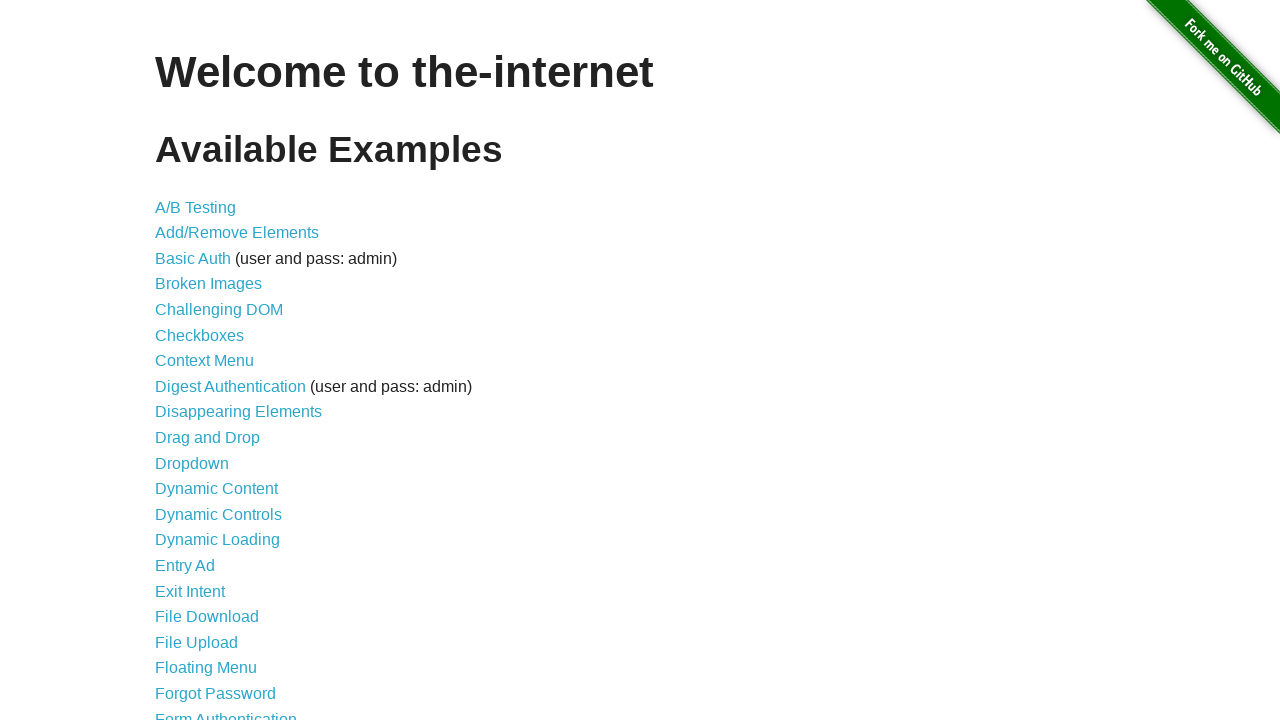

Waited for page to load (domcontentloaded)
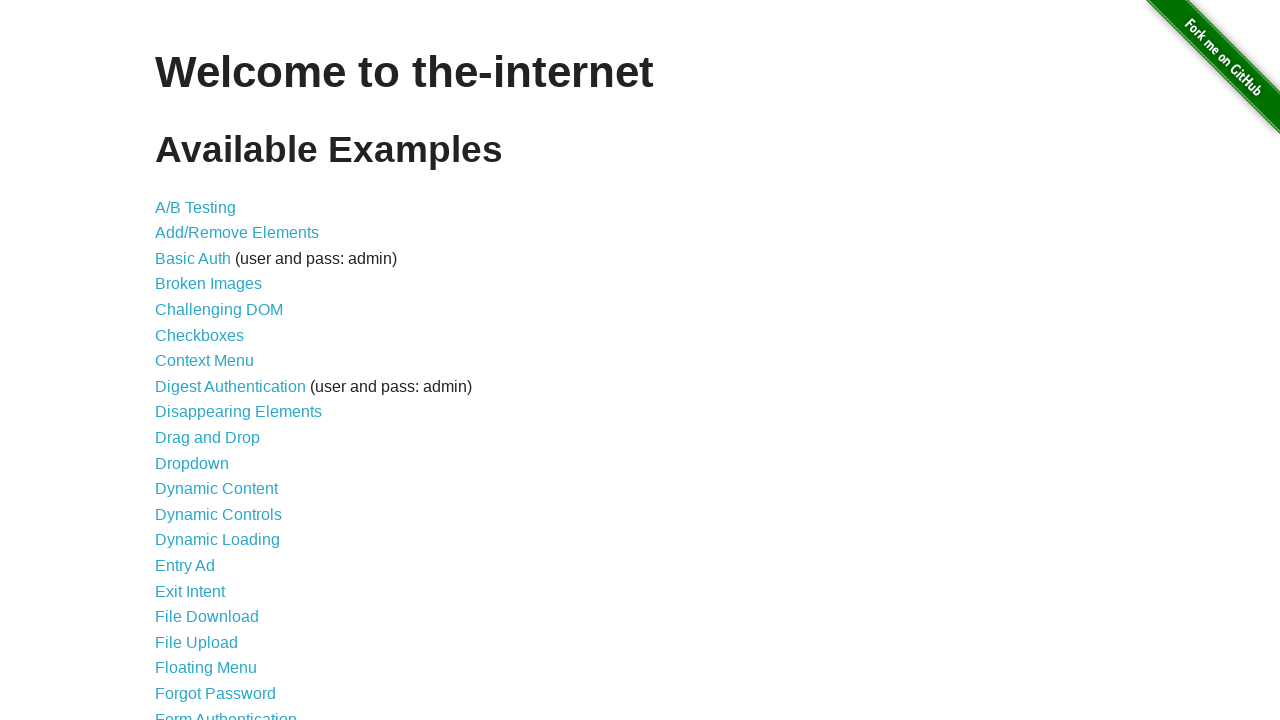

Located the 'Redirect Link' element
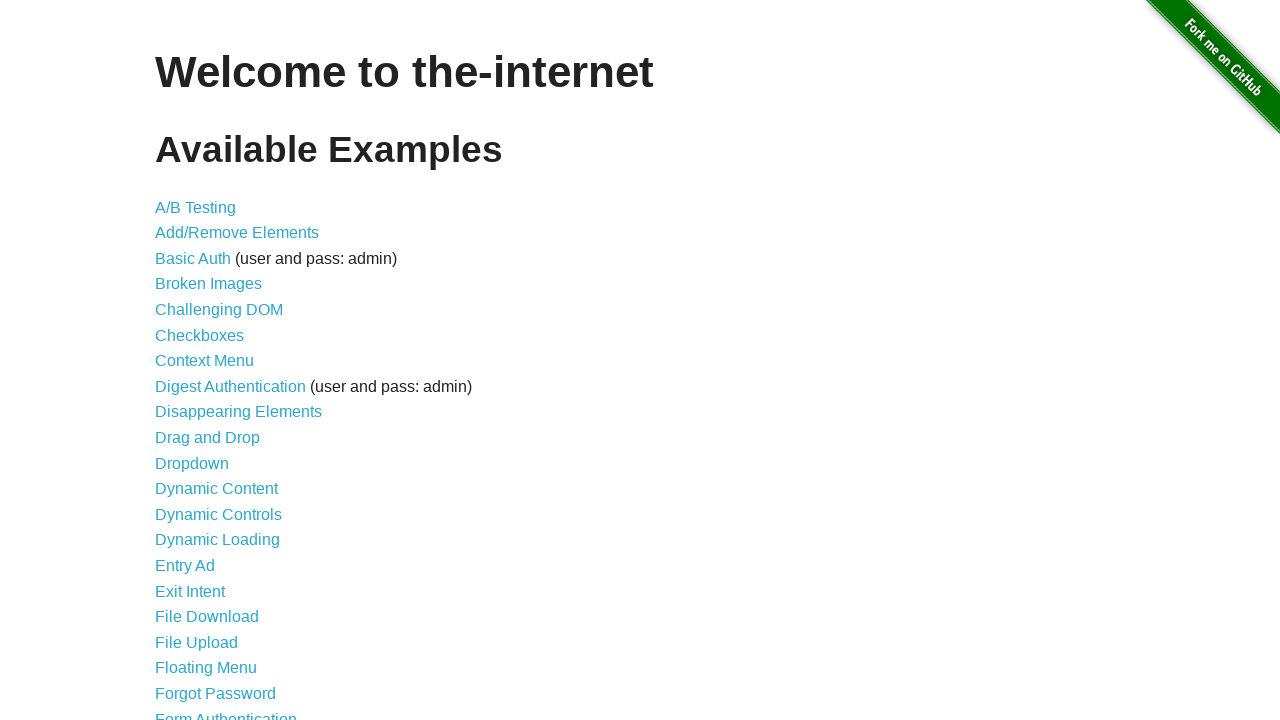

Scrolled 'Redirect Link' element into view
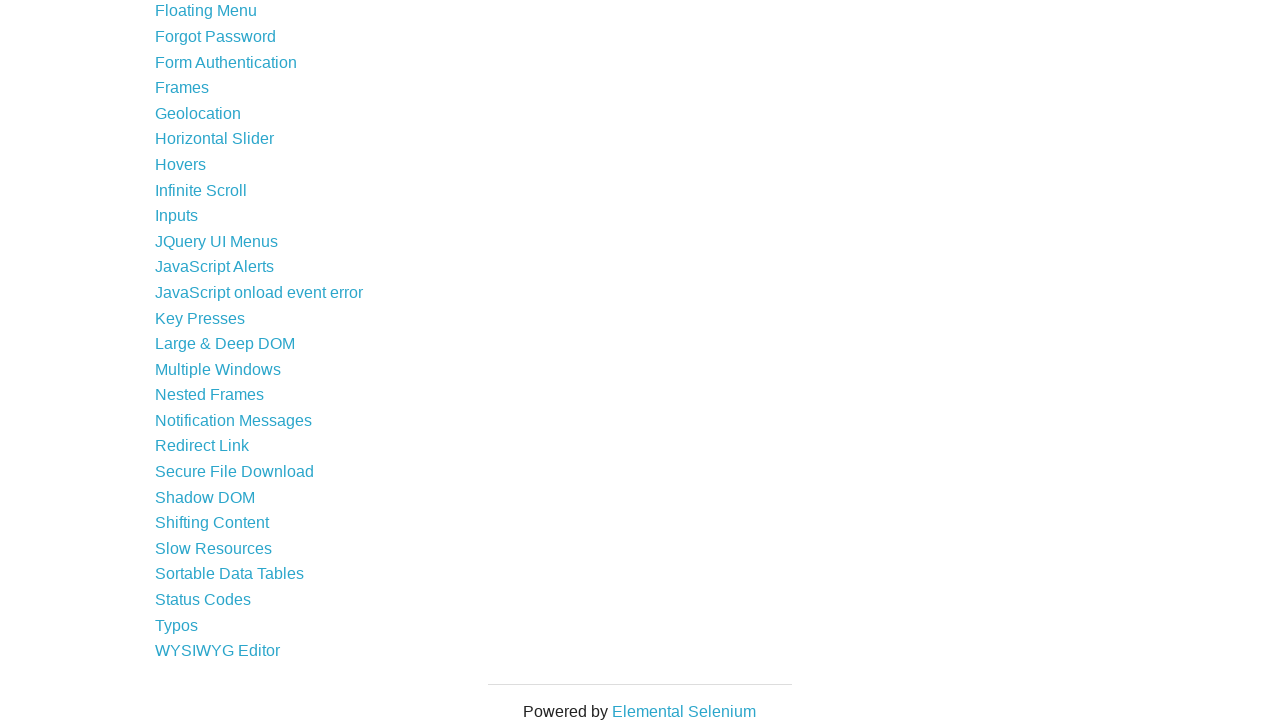

Verified 'Redirect Link' element is visible
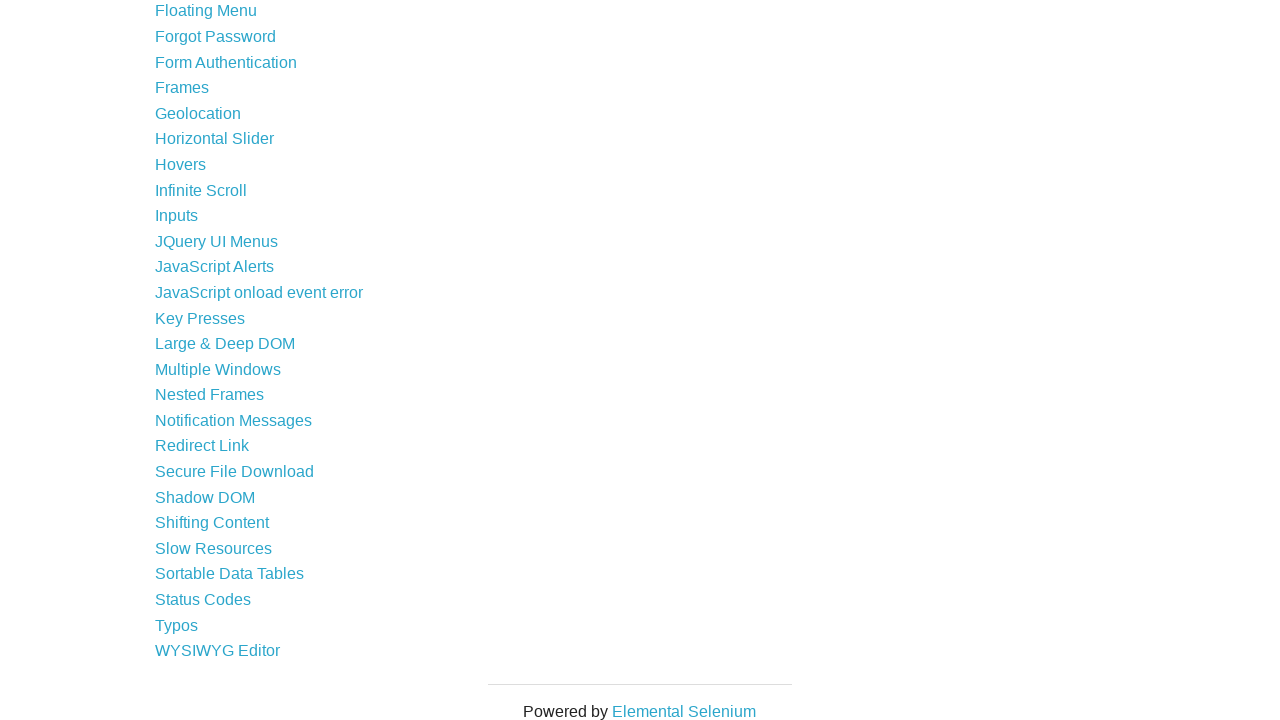

Retrieved element text: 'Redirect Link'
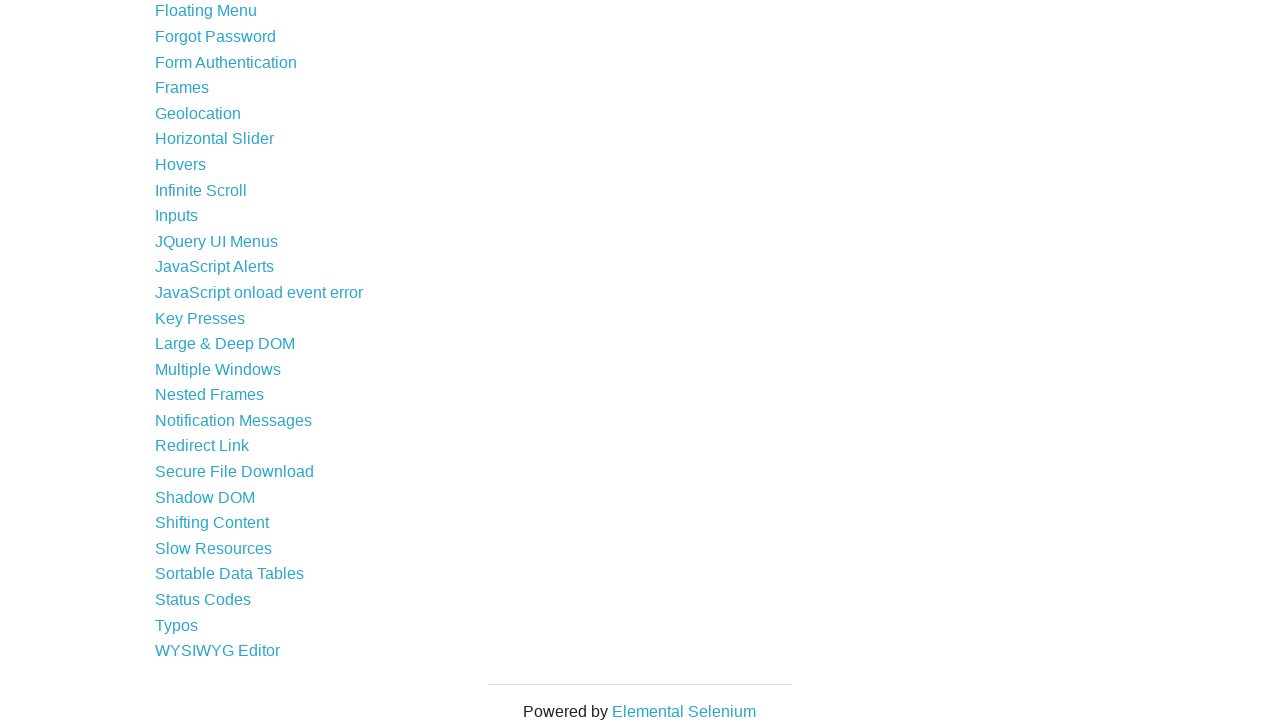

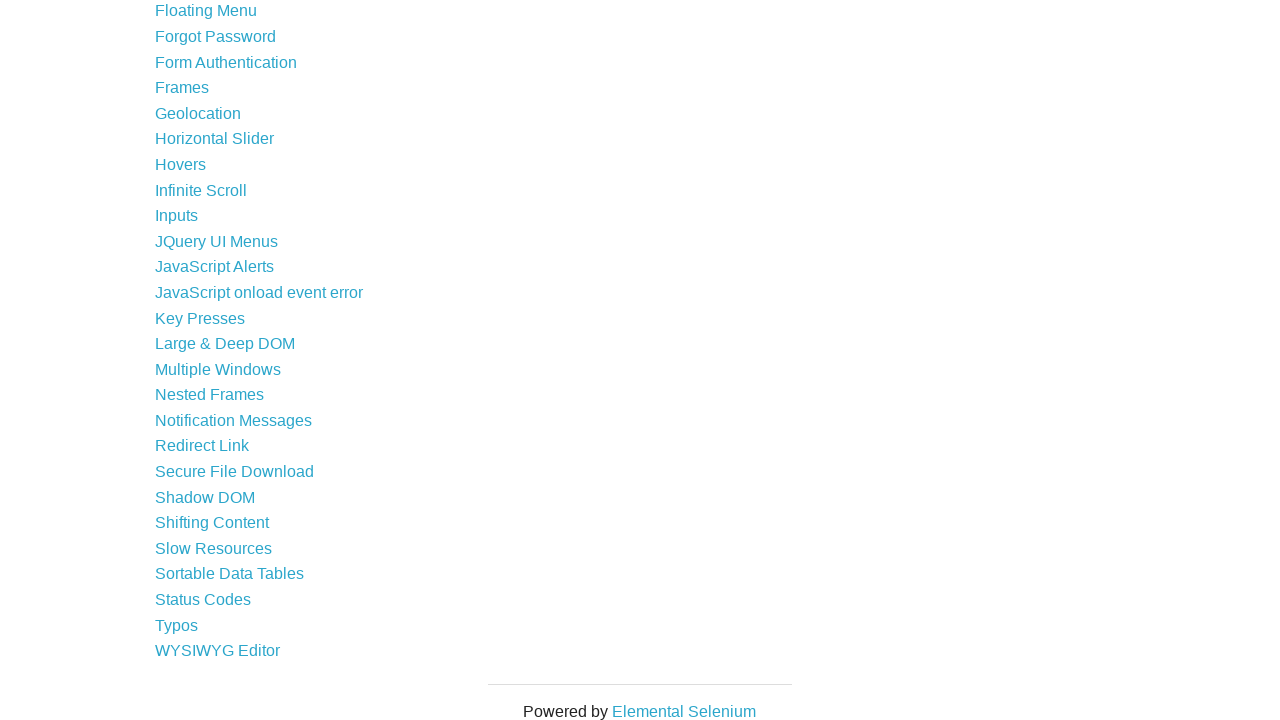